Tests navigation to the Getting Started page by clicking the "Get started" link and verifying the Installation heading is visible

Starting URL: https://playwright.dev/

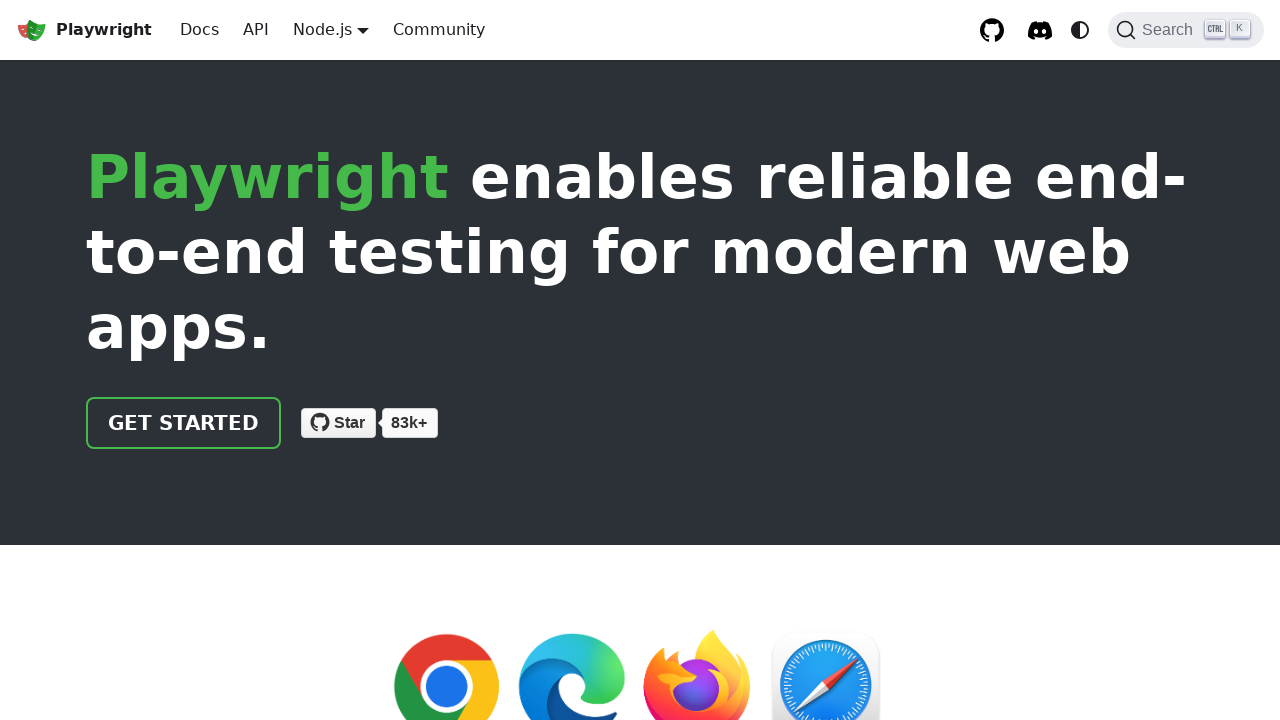

Clicked the 'Get started' link at (184, 423) on internal:role=link[name="Get started"i]
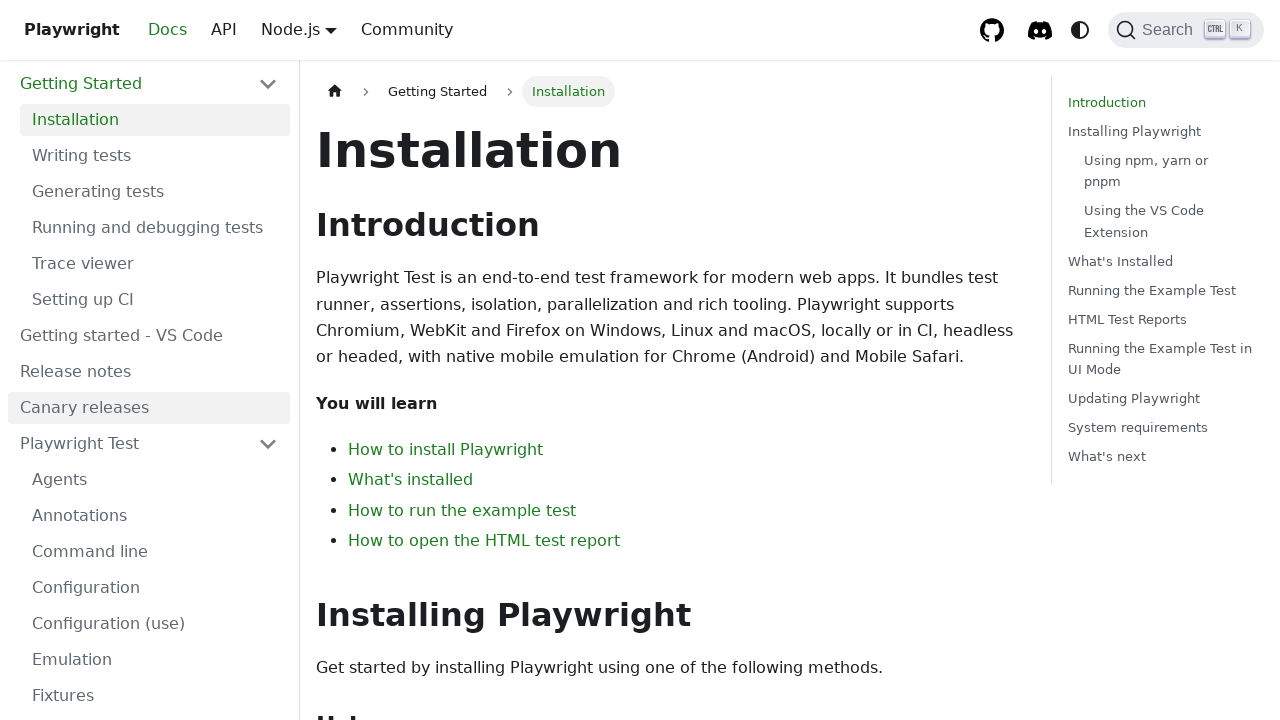

Verified Installation heading is visible
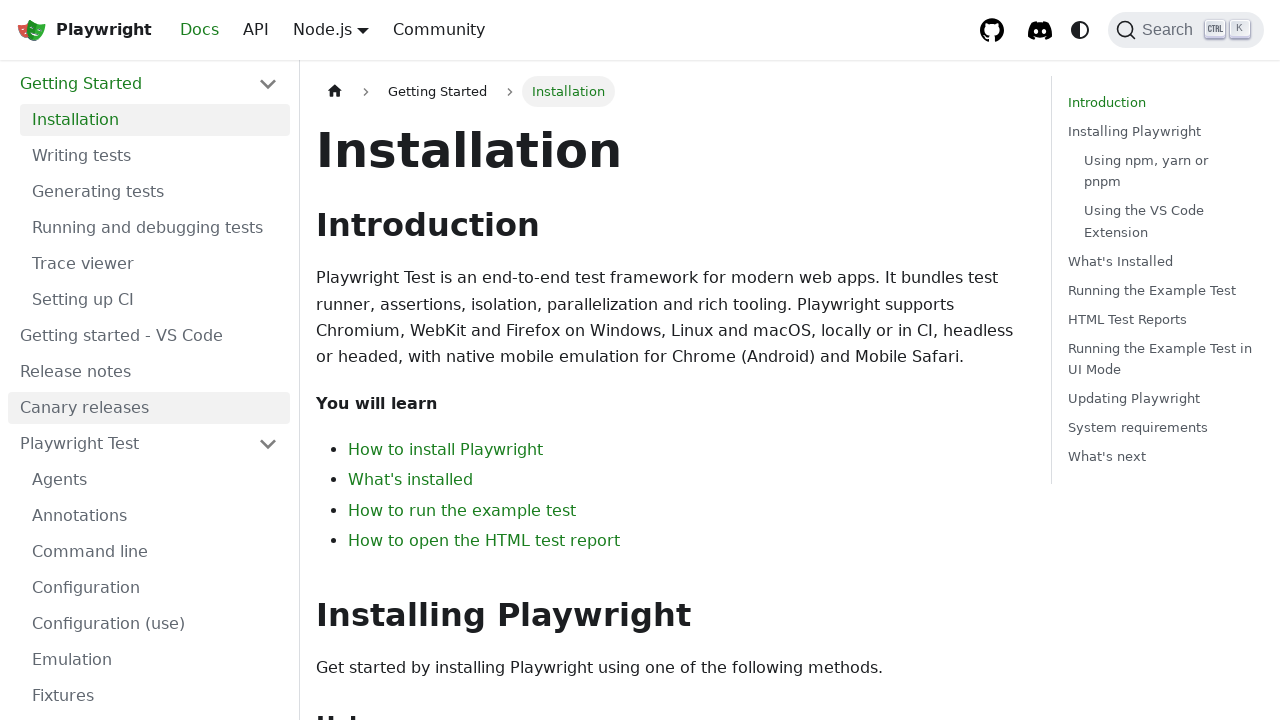

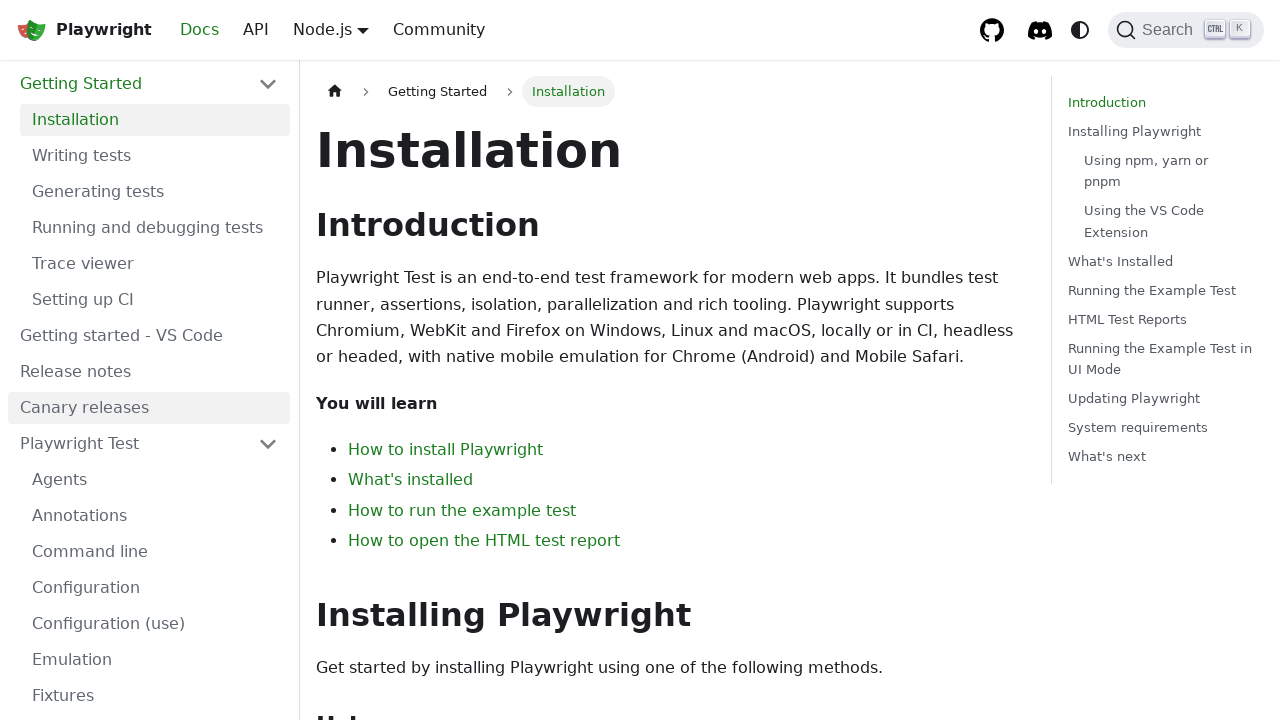